Tests flight search functionality by selecting departure and destination cities, then submitting the search form to view available flights

Starting URL: http://blazedemo.com/index.php

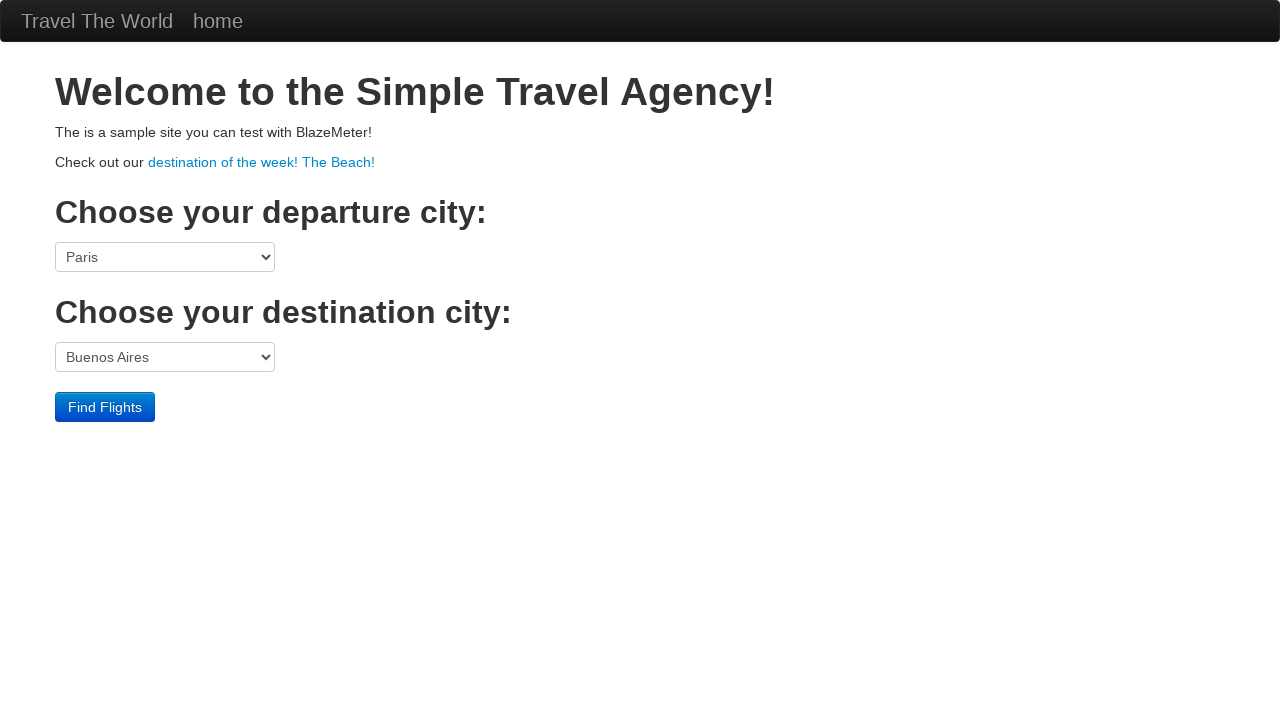

Selected 'Philadelphia' as departure city on select[name='fromPort']
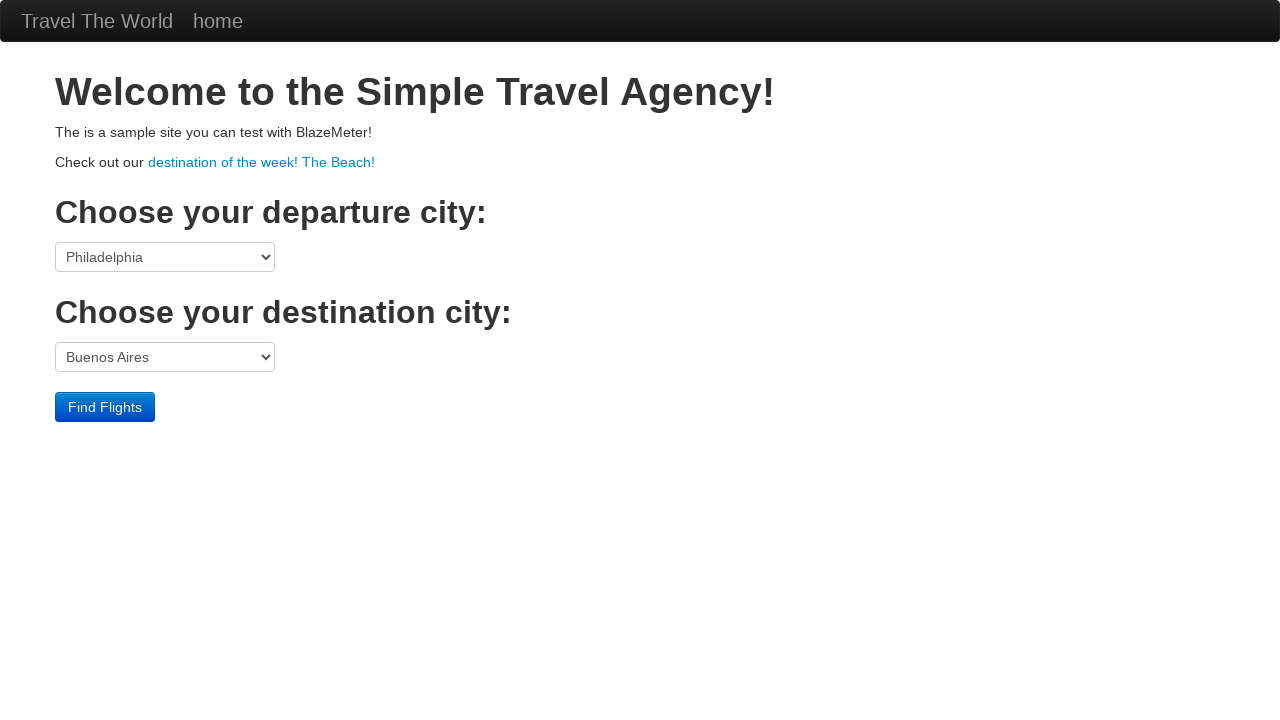

Selected 'Berlin' as destination city on select[name='toPort']
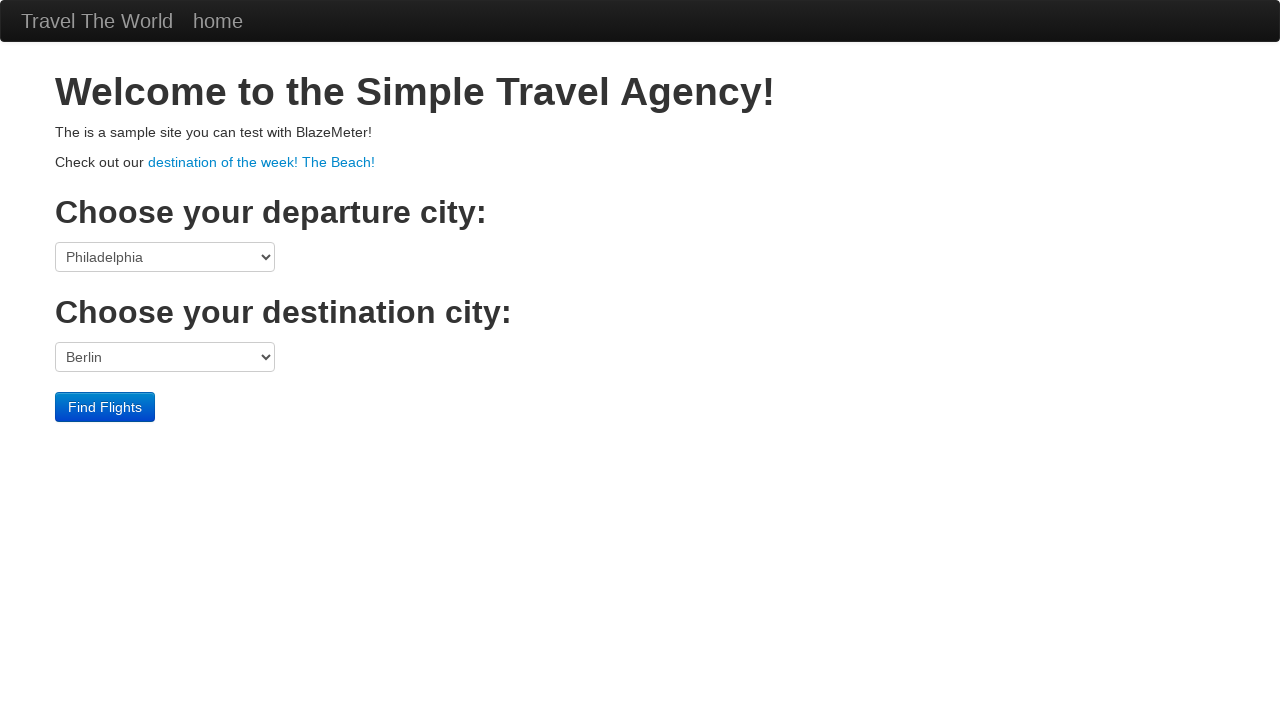

Clicked search button to find available flights at (105, 407) on input.btn.btn-primary
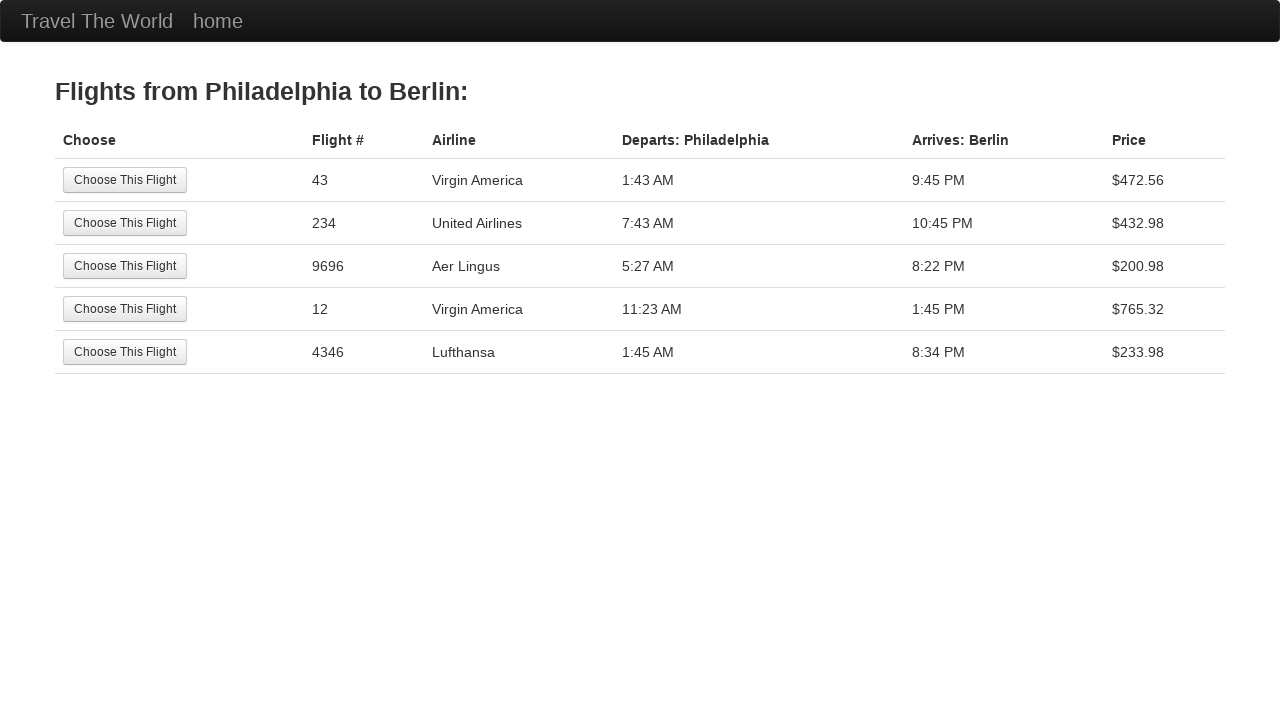

Network idle state reached after search submission
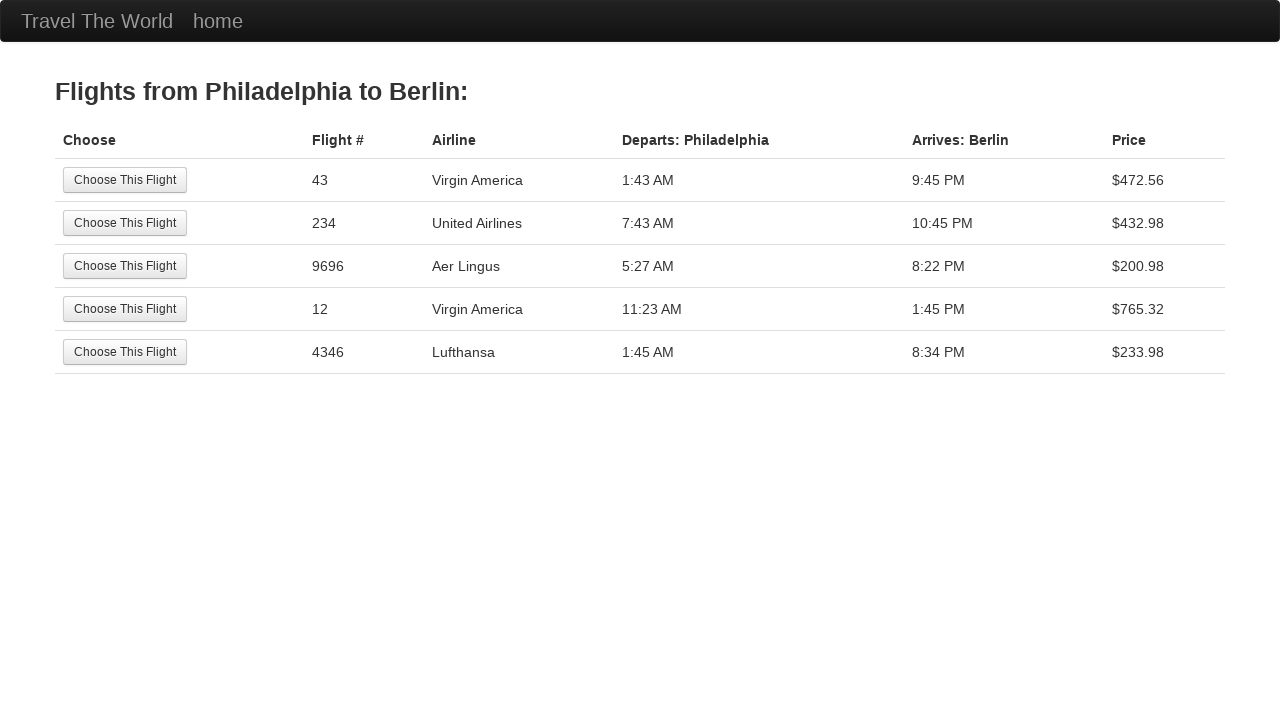

Flight results page loaded with available flights displayed
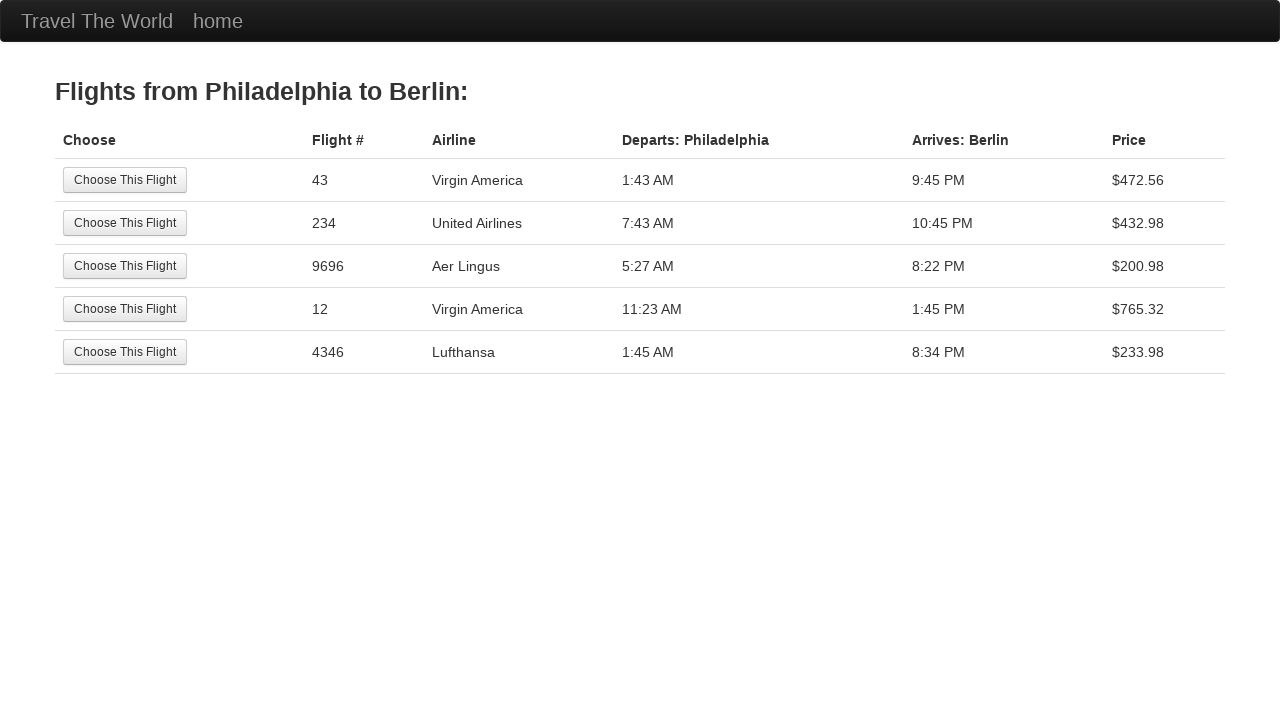

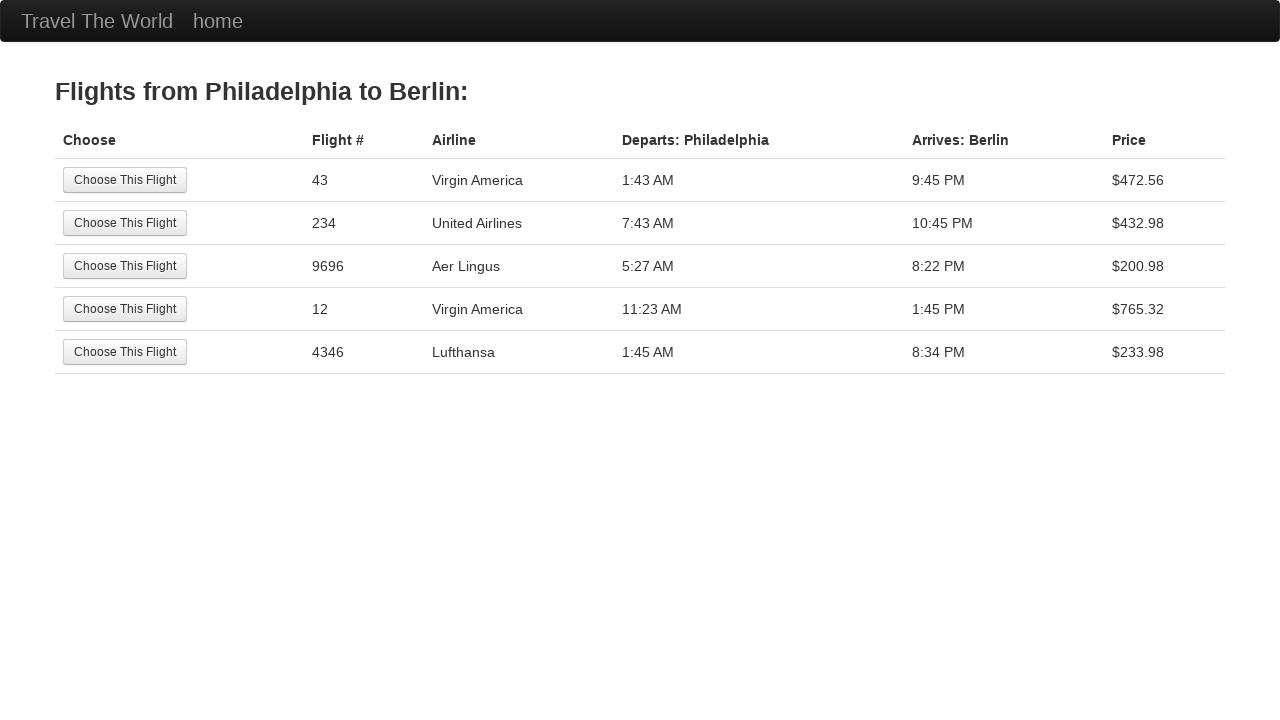